Tests browser navigation by visiting multiple pages, clicking a link, and using browser back navigation while verifying page titles.

Starting URL: https://ultimateqa.com/

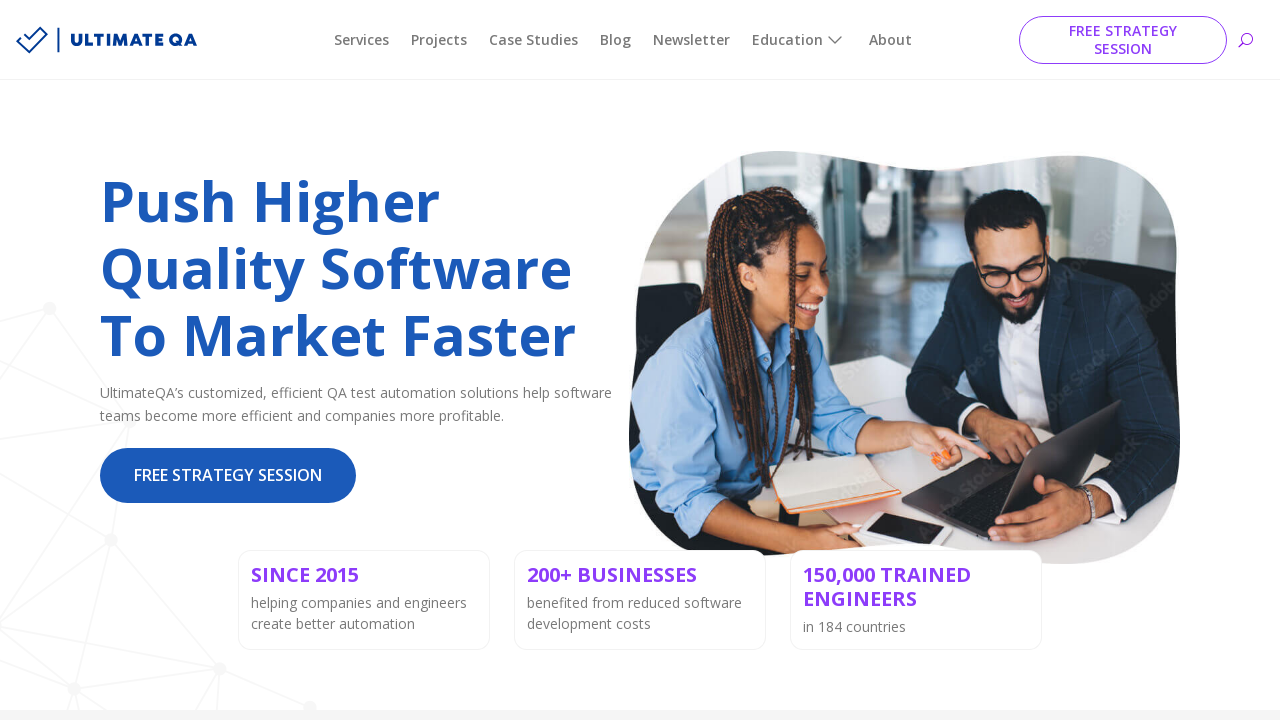

Navigated to Ultimate QA automation page
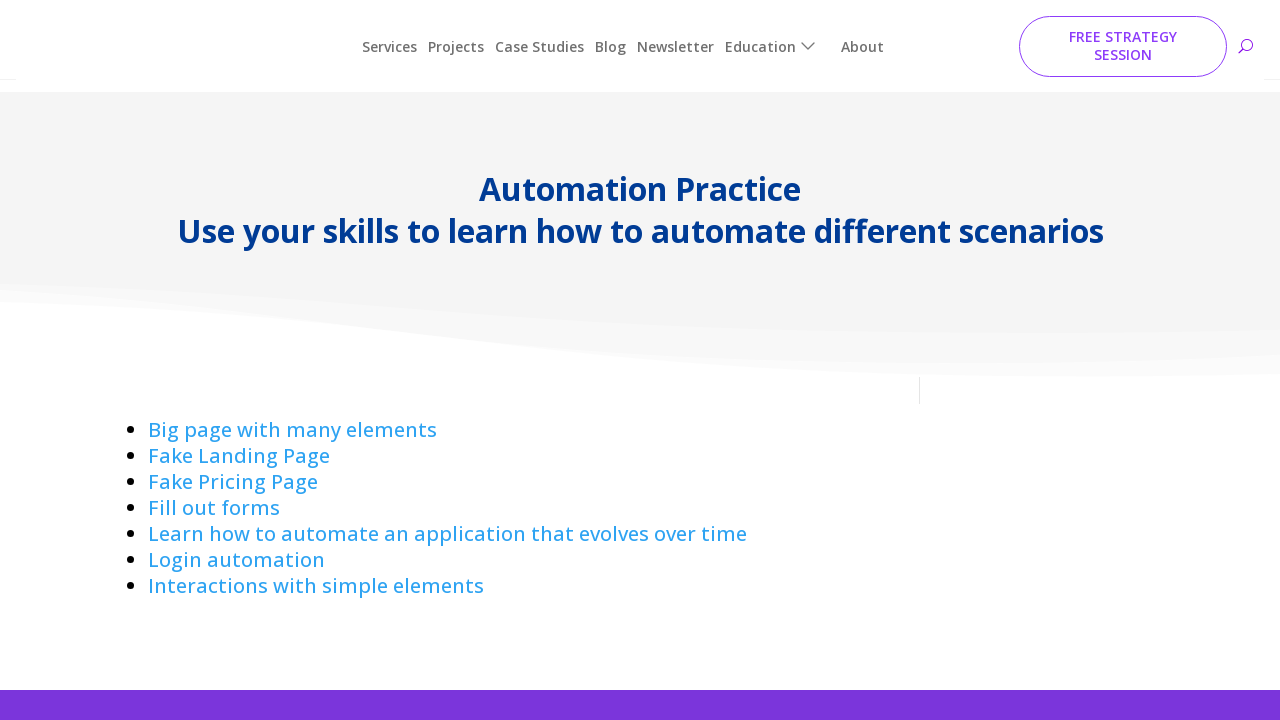

Clicked on complicated page link at (292, 418) on a[href='../complicated-page']
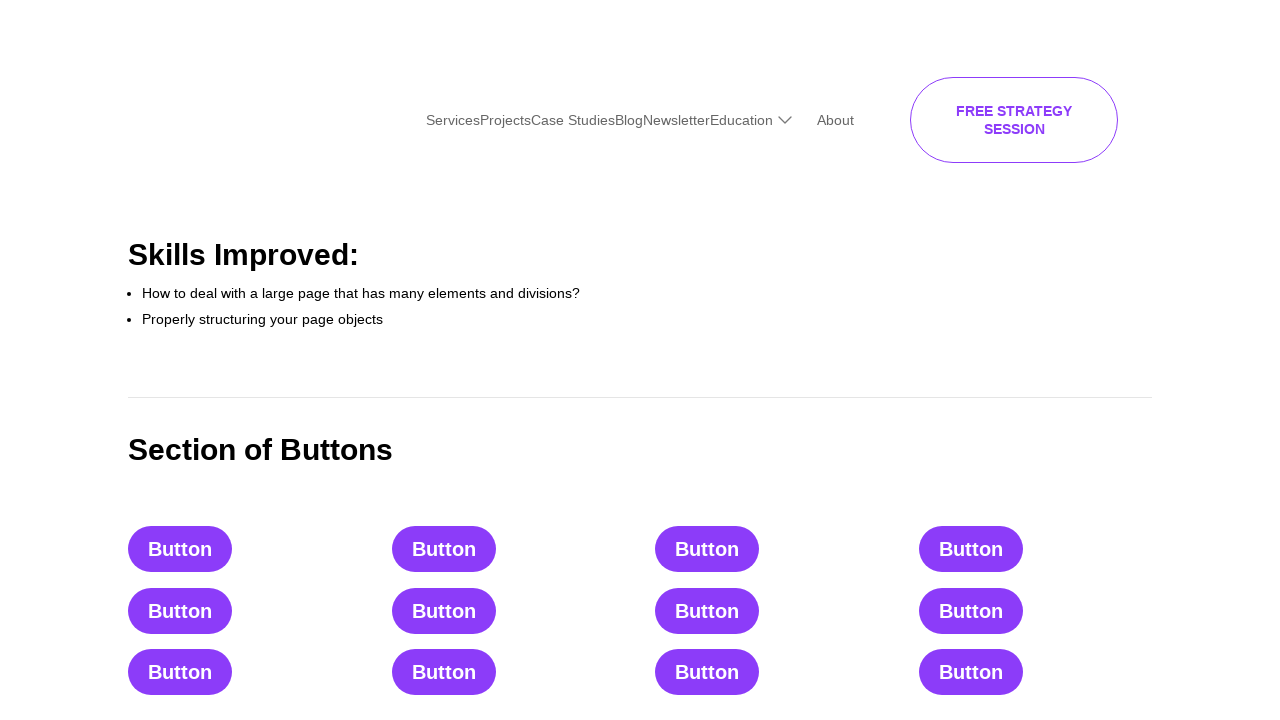

Complicated page loaded and DOM content ready
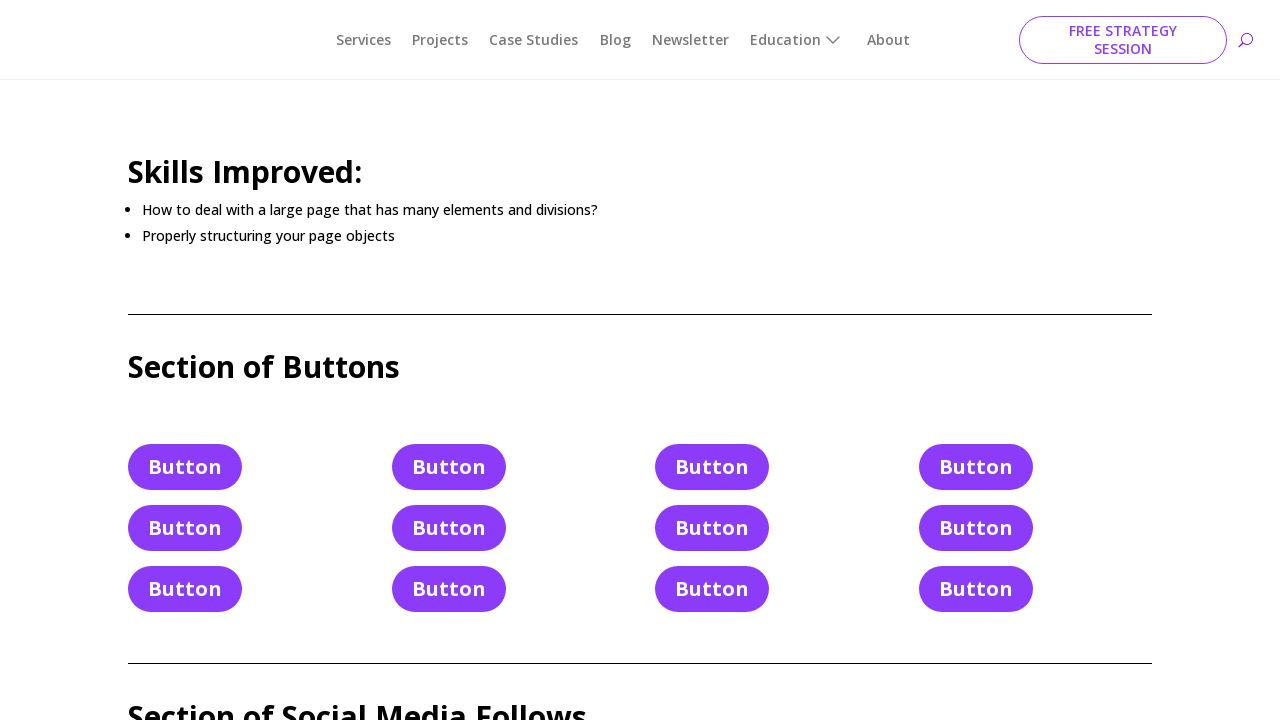

Navigated back to automation page using browser back button
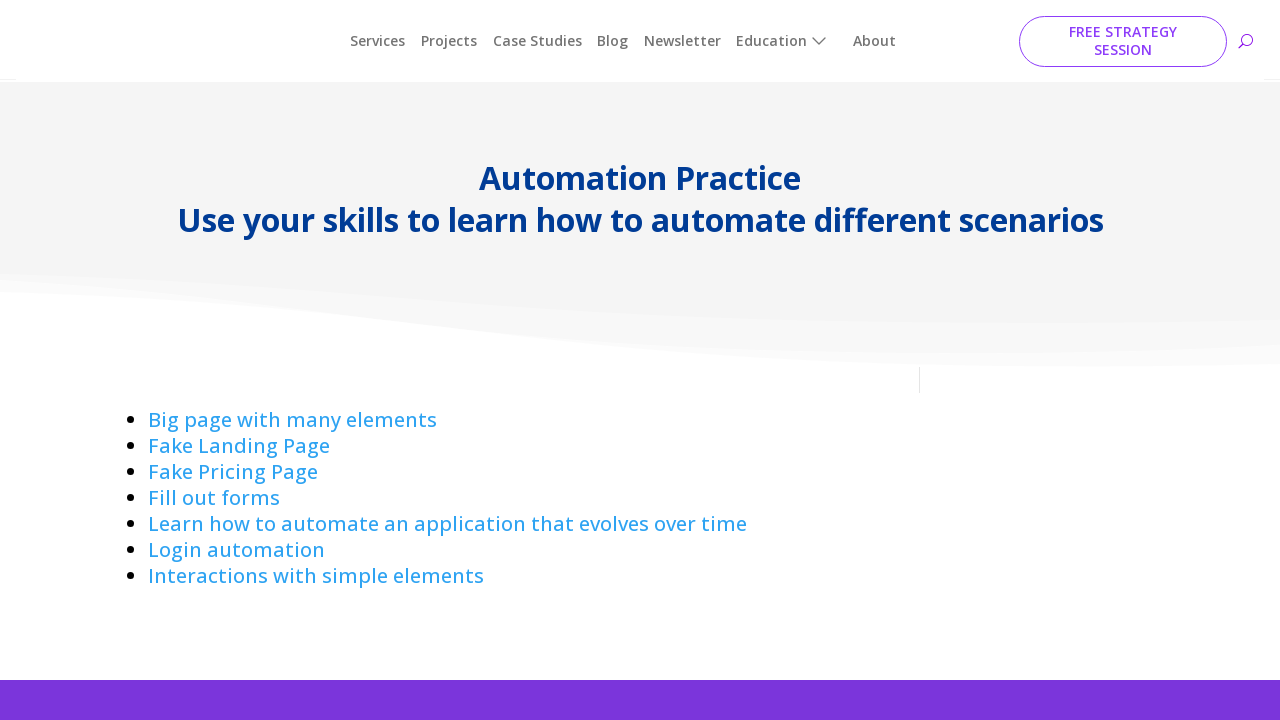

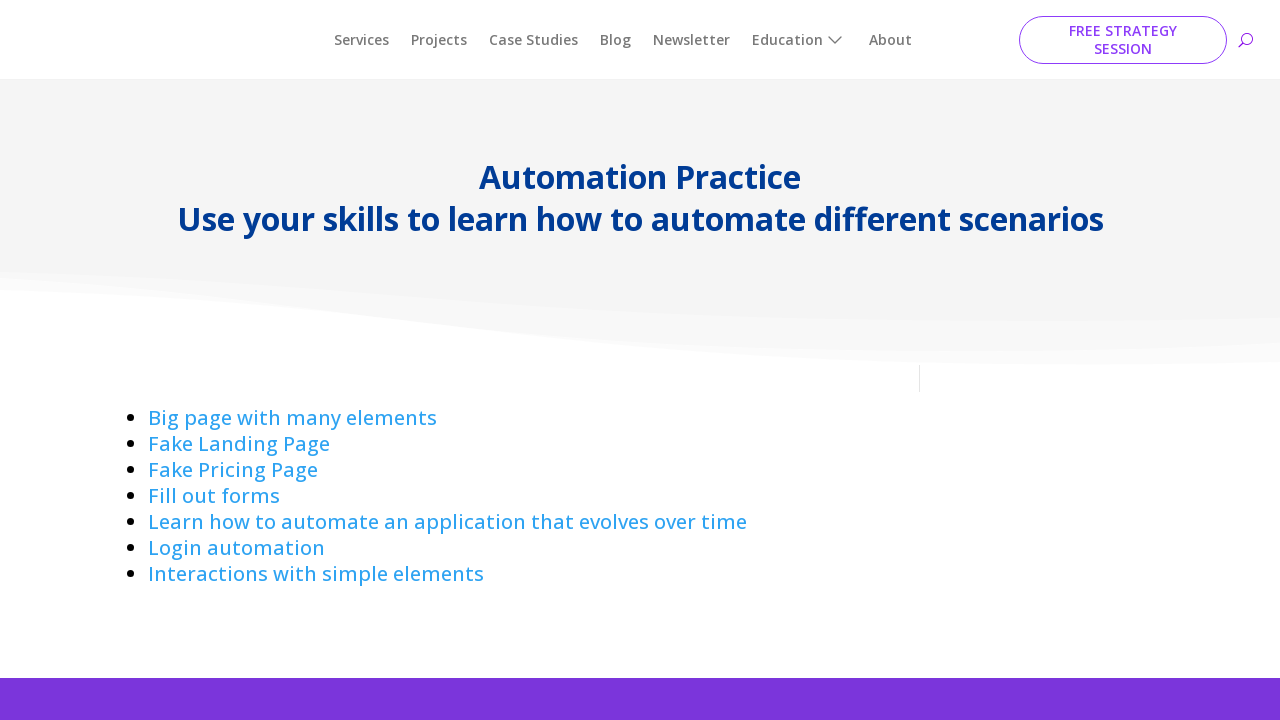